Tests the complete flow of creating a male rap name by filling in the form and submitting

Starting URL: https://www.myrapname.com

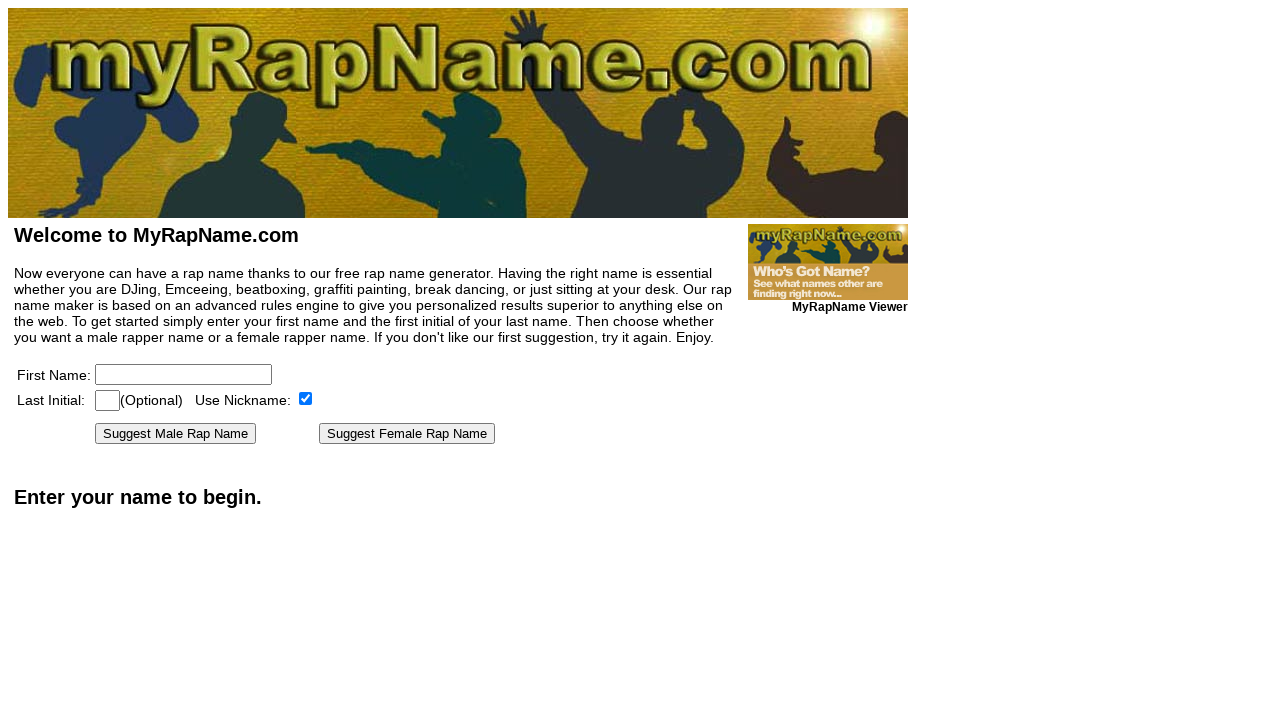

Filled in first name field with 'Felix' on [name=firstname]
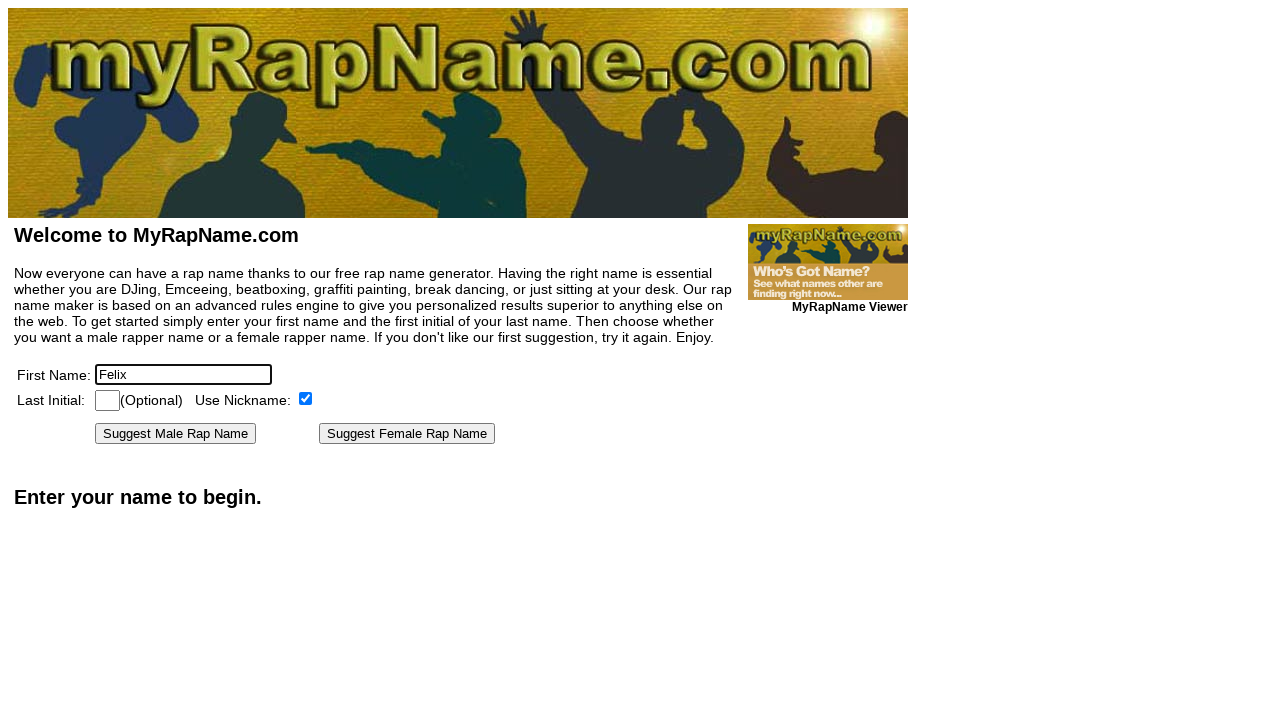

Filled in last initial field with 'F' on [name=lastinitial]
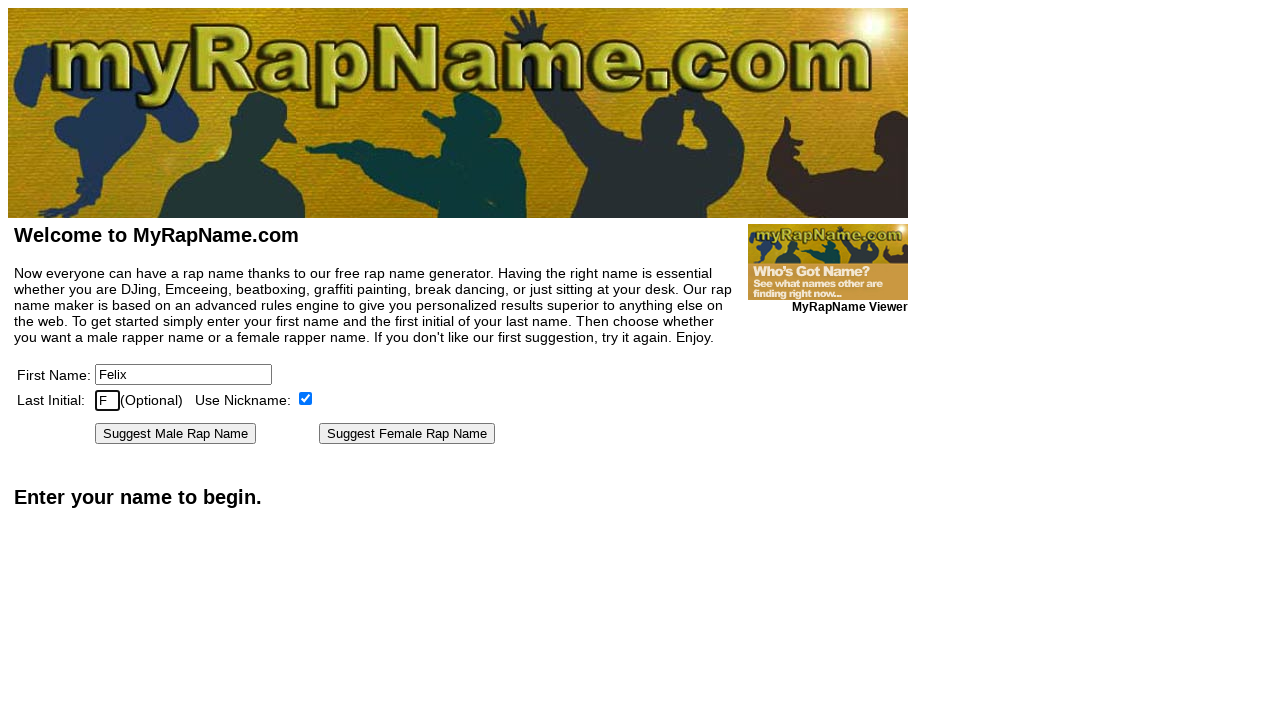

Clicked 'Suggest Male Rap Name' button at (176, 434) on text=Suggest Male Rap Name
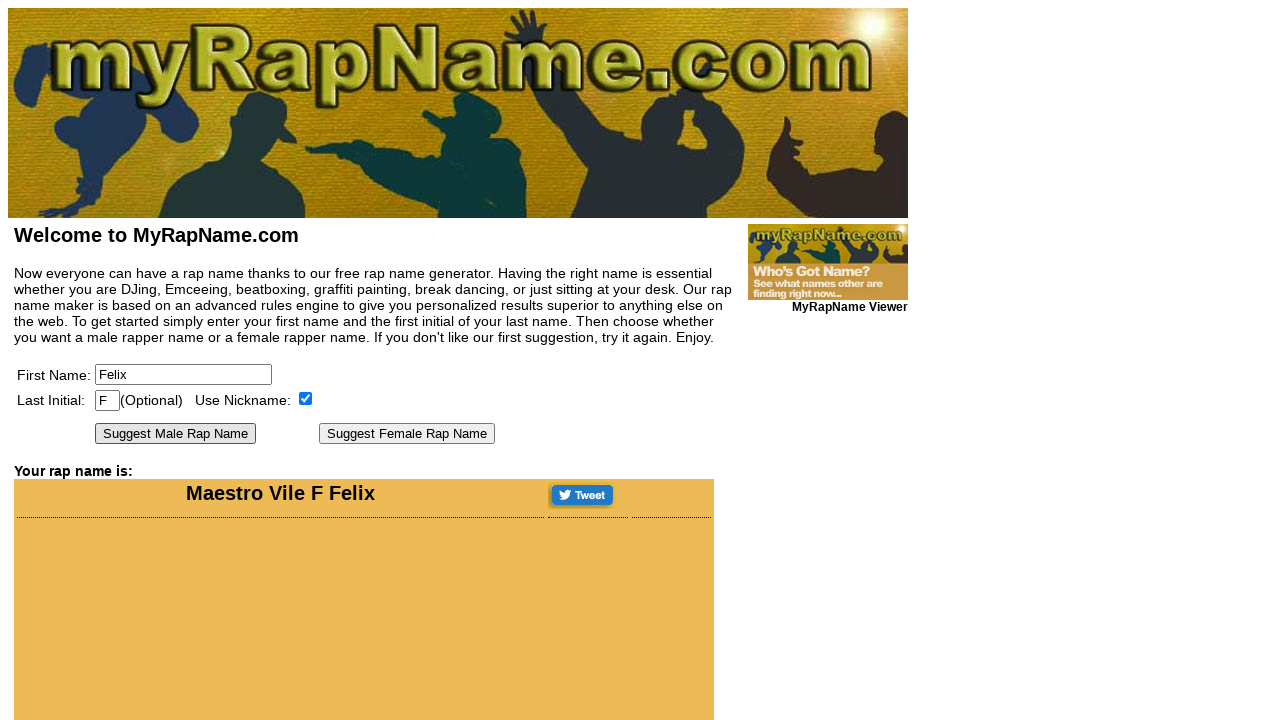

Male rap name result appeared on page
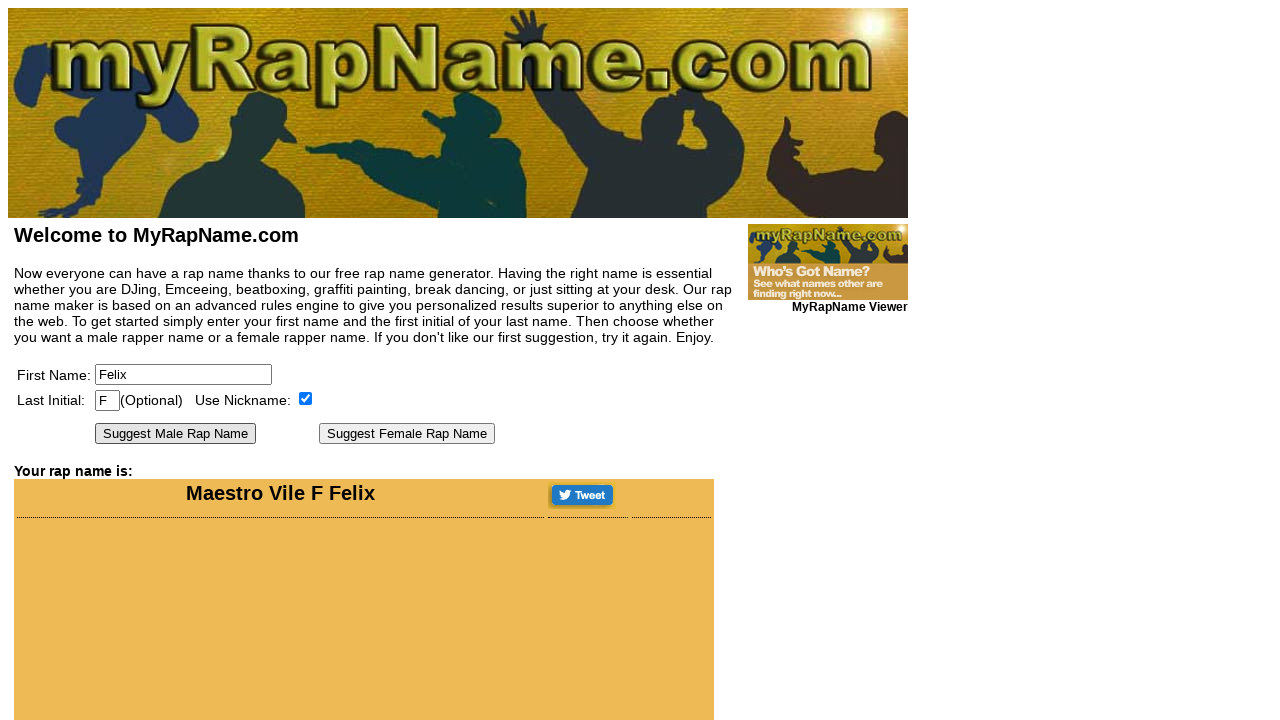

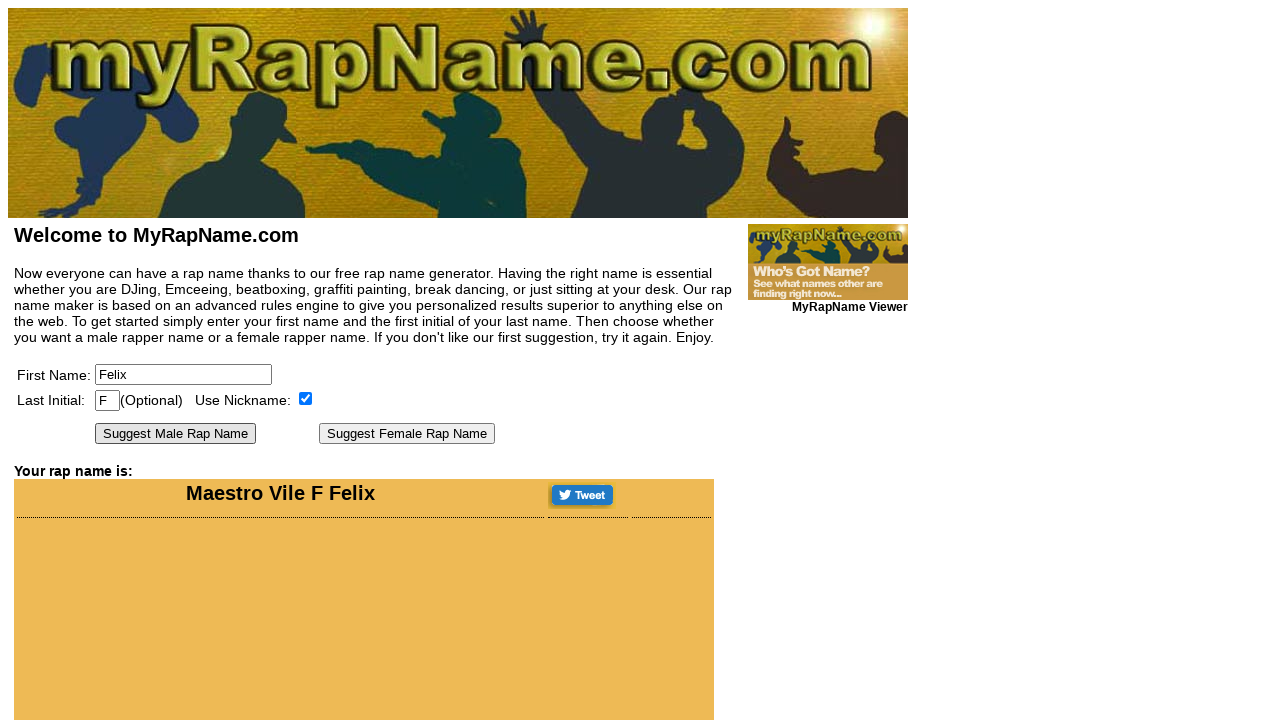